Tests a math form by reading a value from the page, calculating a mathematical formula (log of absolute value of 12*sin(x)), filling in the answer, checking two checkboxes (robot verification), and submitting the form.

Starting URL: https://suninjuly.github.io/math.html

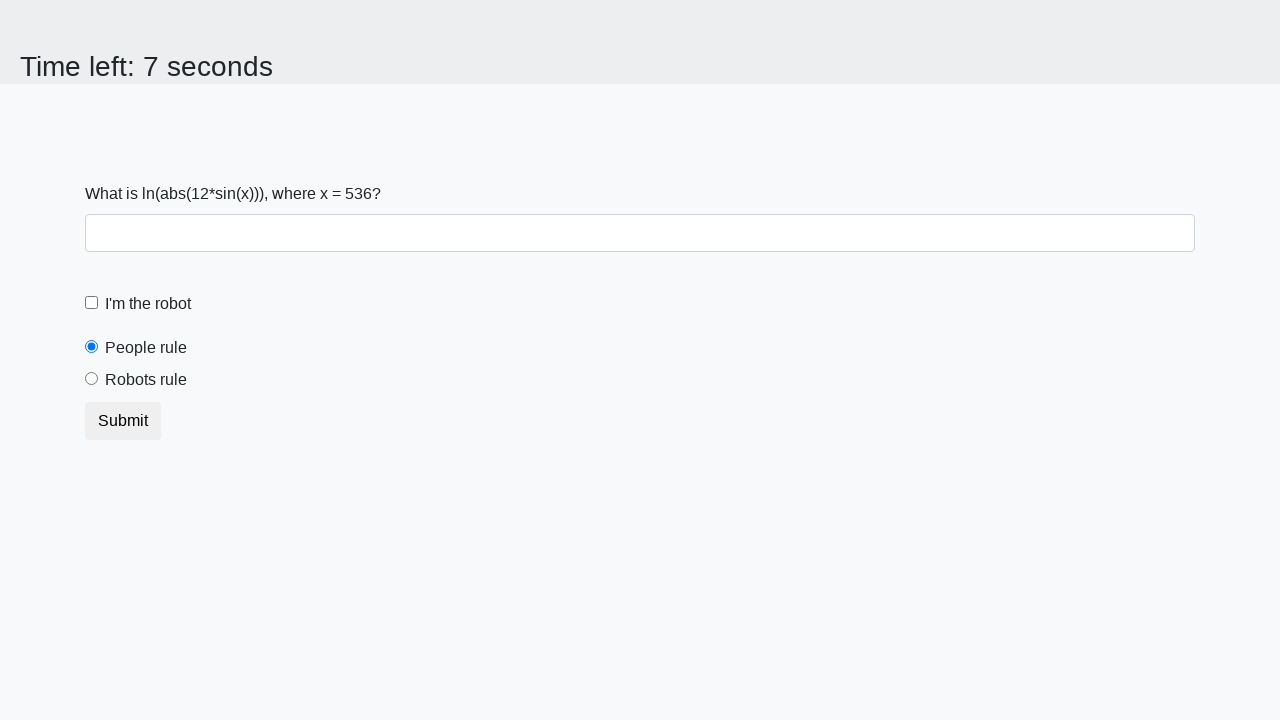

Retrieved x value from the page element
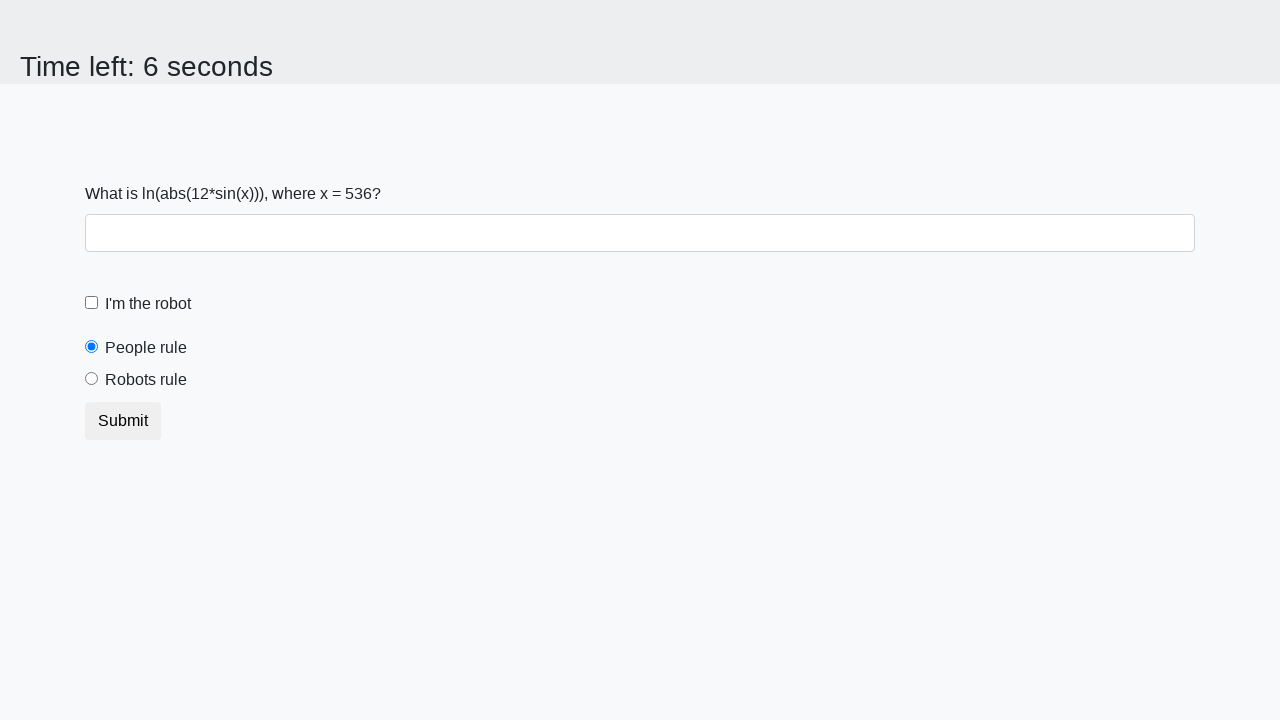

Calculated formula result: log(abs(12*sin(536))) = 2.41923770343588
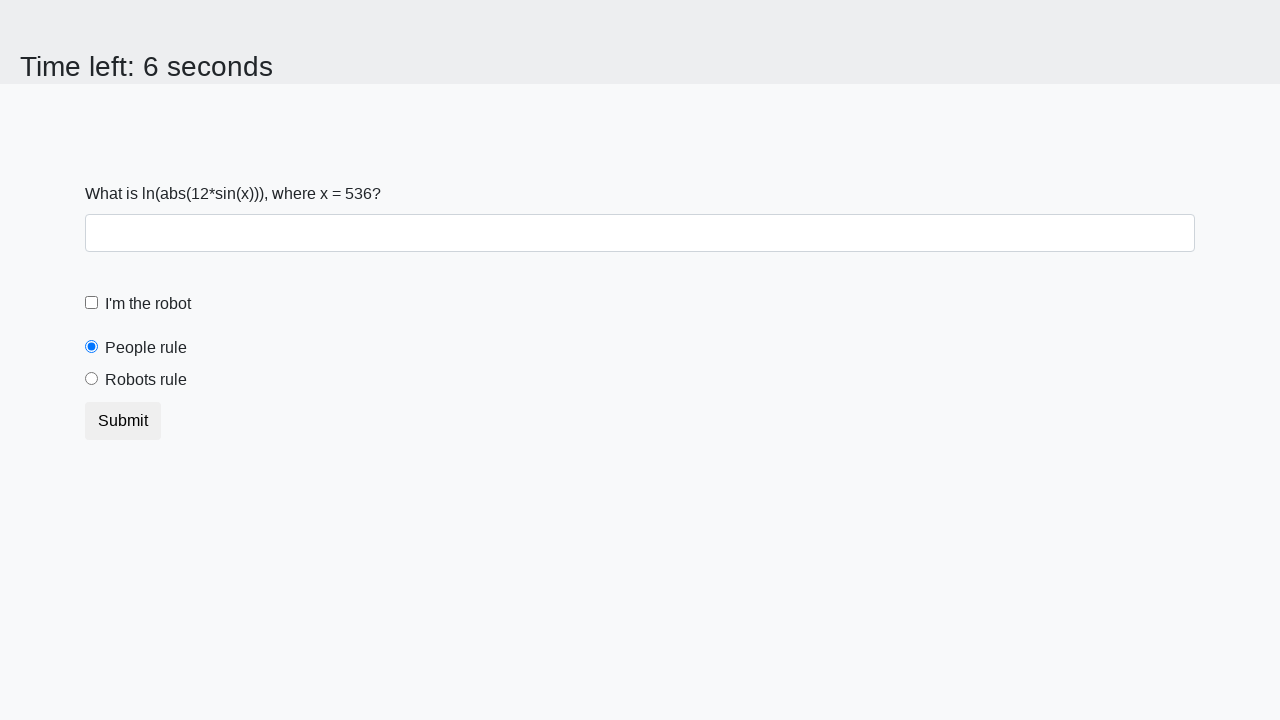

Filled in the calculated answer in the form on #answer
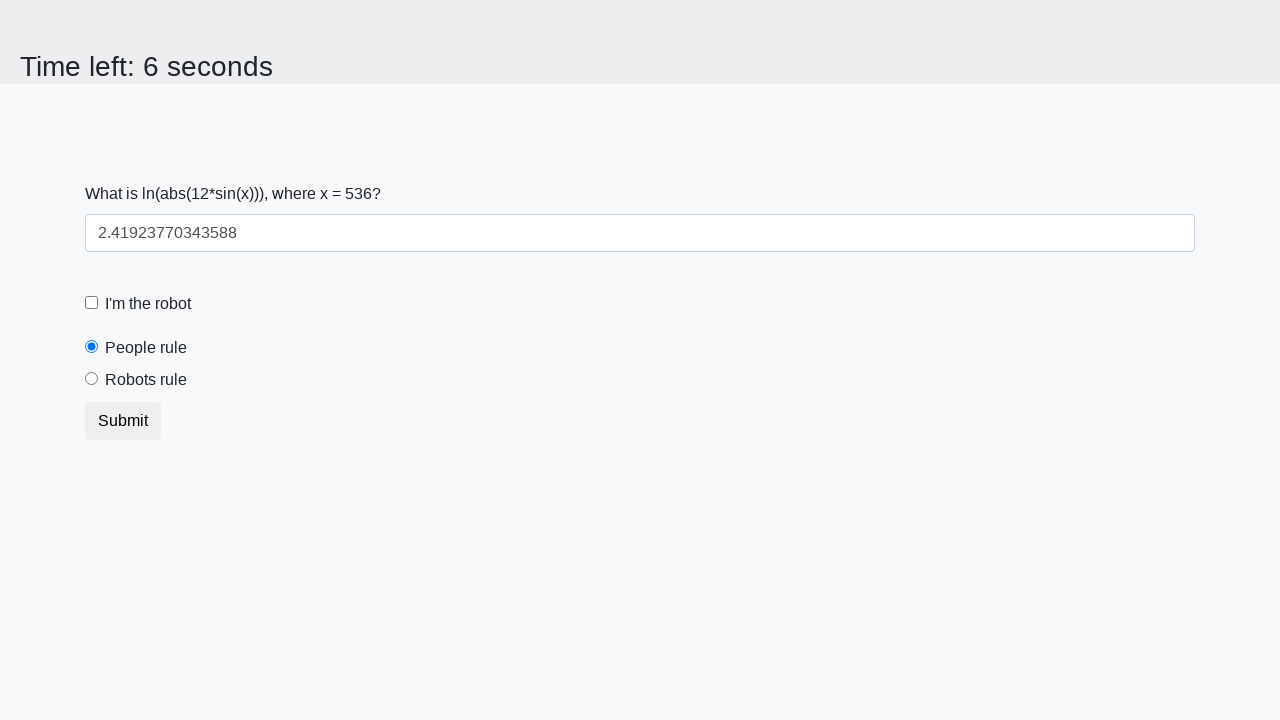

Checked the robot verification checkbox at (148, 304) on label[for='robotCheckbox']
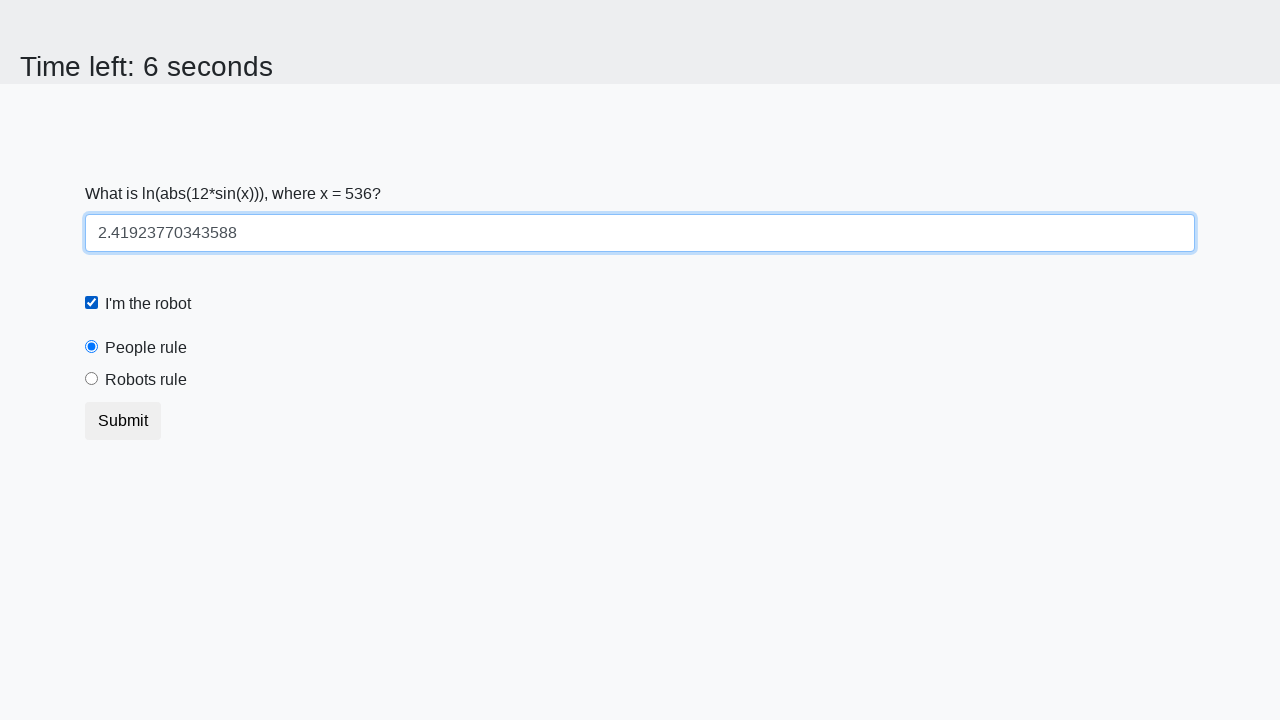

Selected the robots rule radio button at (146, 380) on label[for='robotsRule']
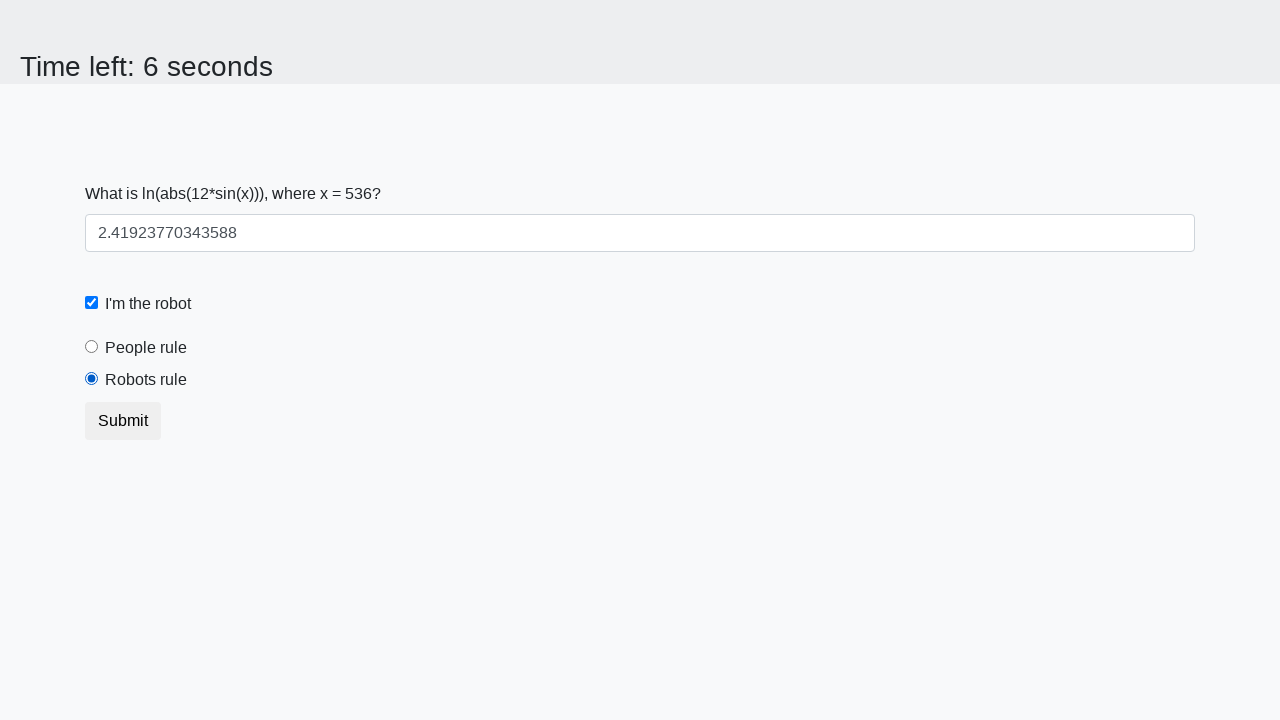

Submitted the math form at (123, 421) on button.btn
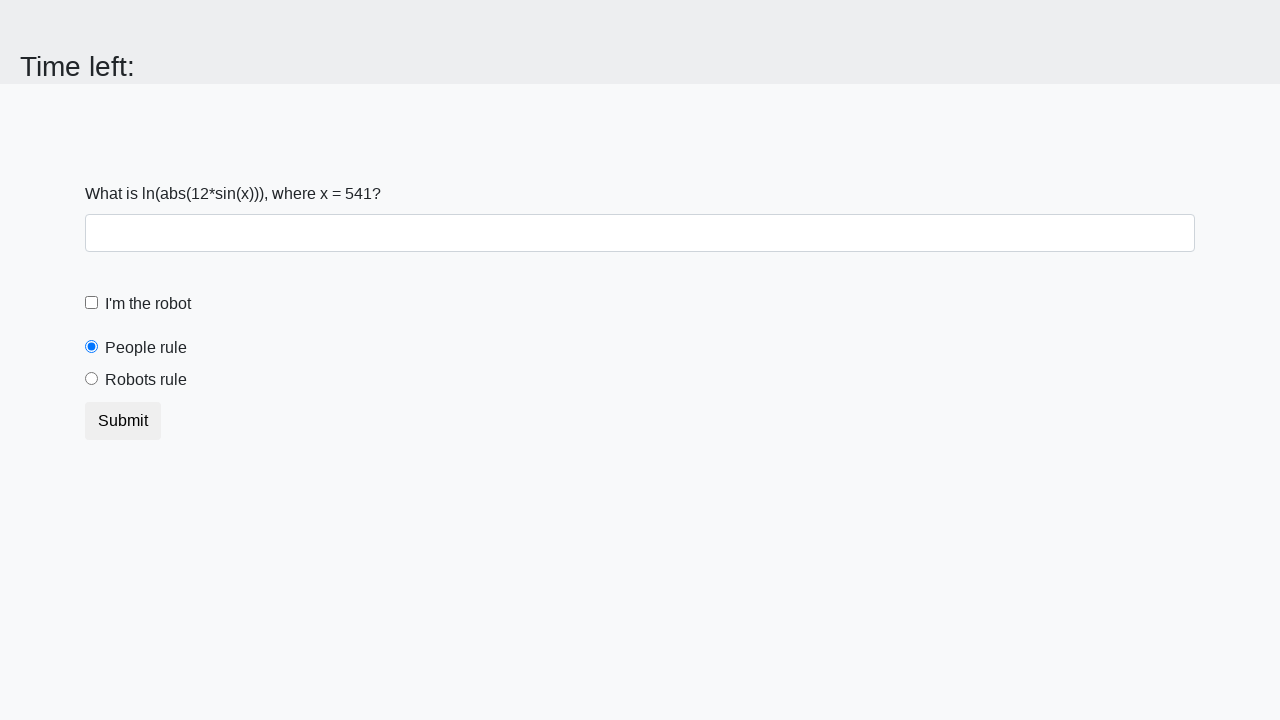

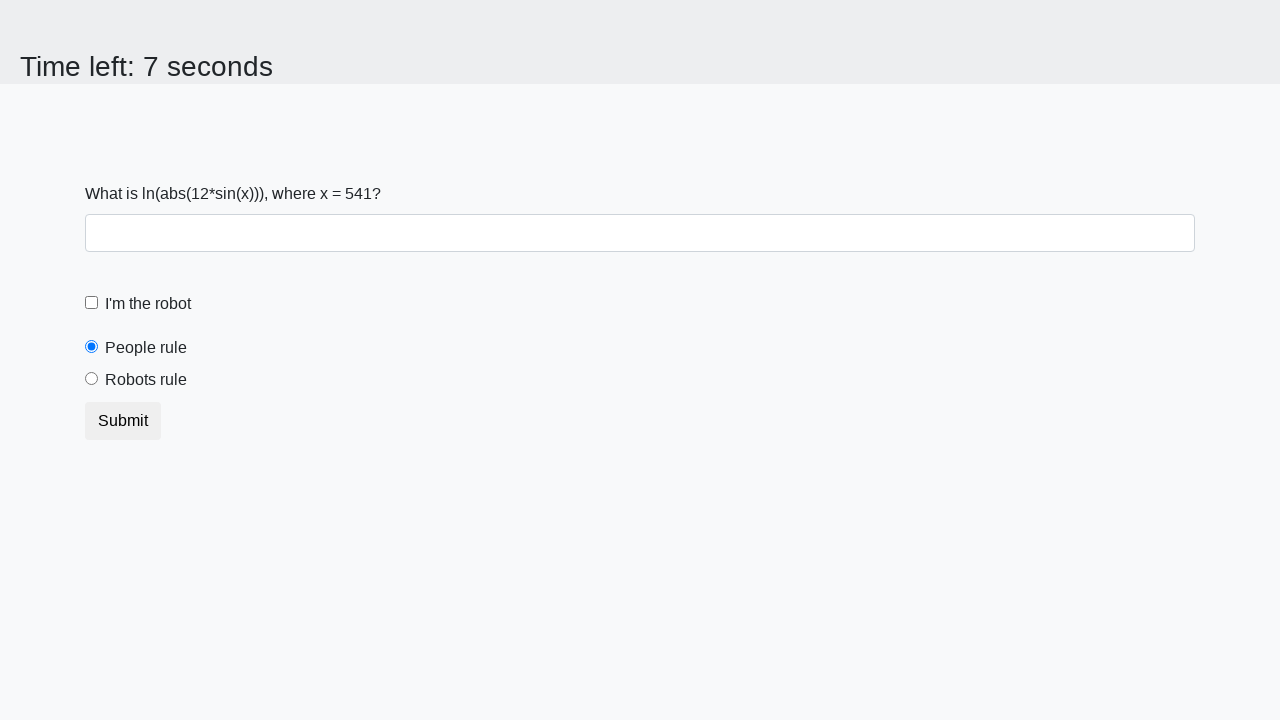